Tests checkbox functionality by checking and unchecking a checkbox, verifying its state, and counting total checkboxes on the page

Starting URL: http://qaclickacademy.com/practice.php

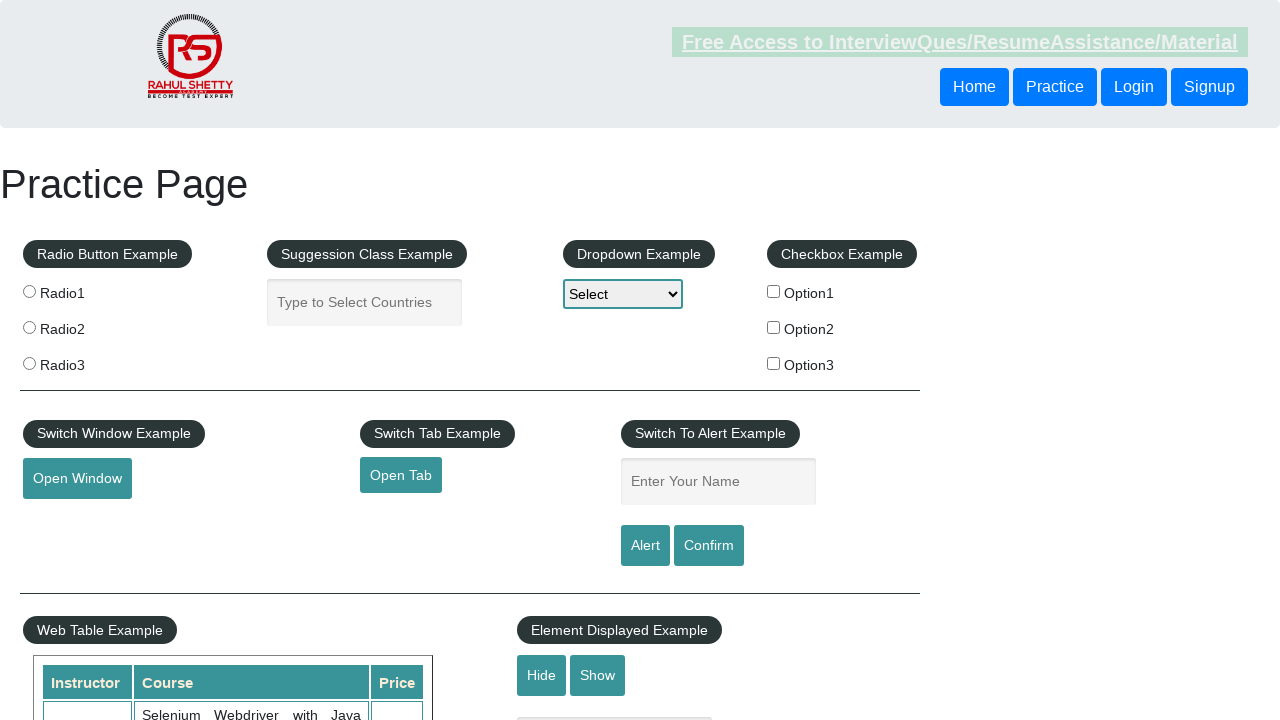

Clicked to check the first checkbox (checkBoxOption1) at (774, 291) on #checkBoxOption1
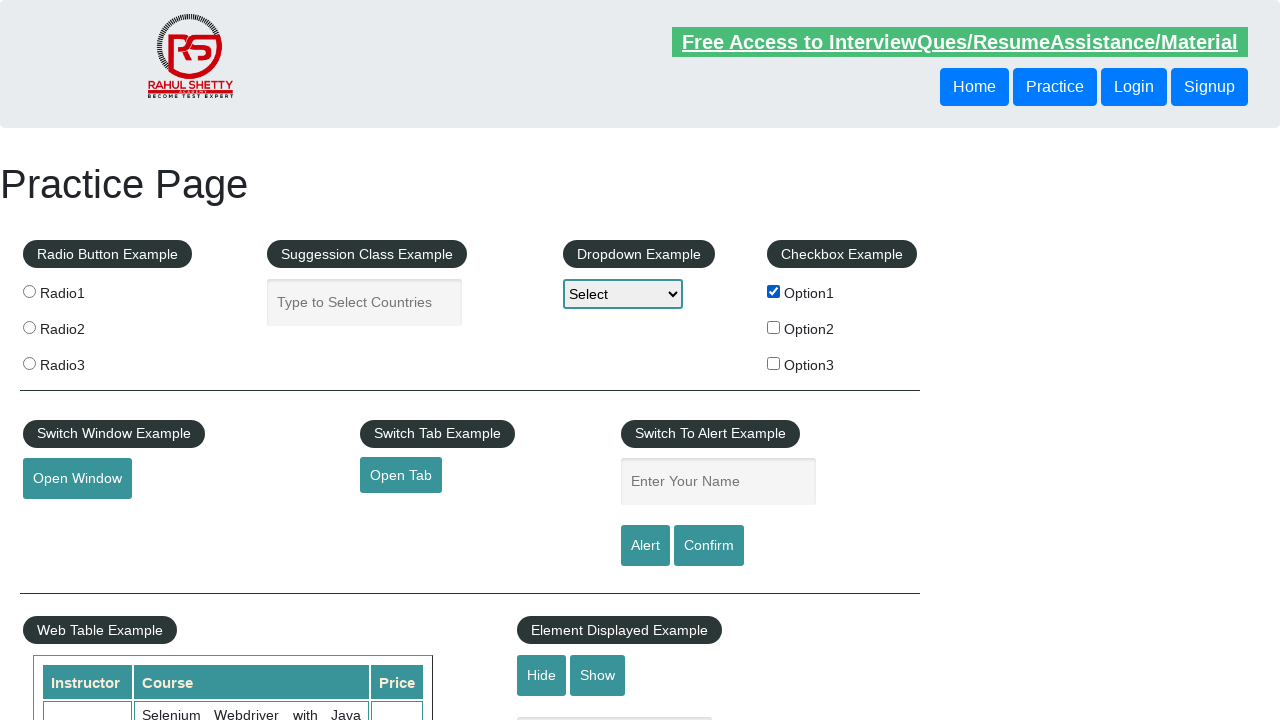

Verified that checkbox is checked
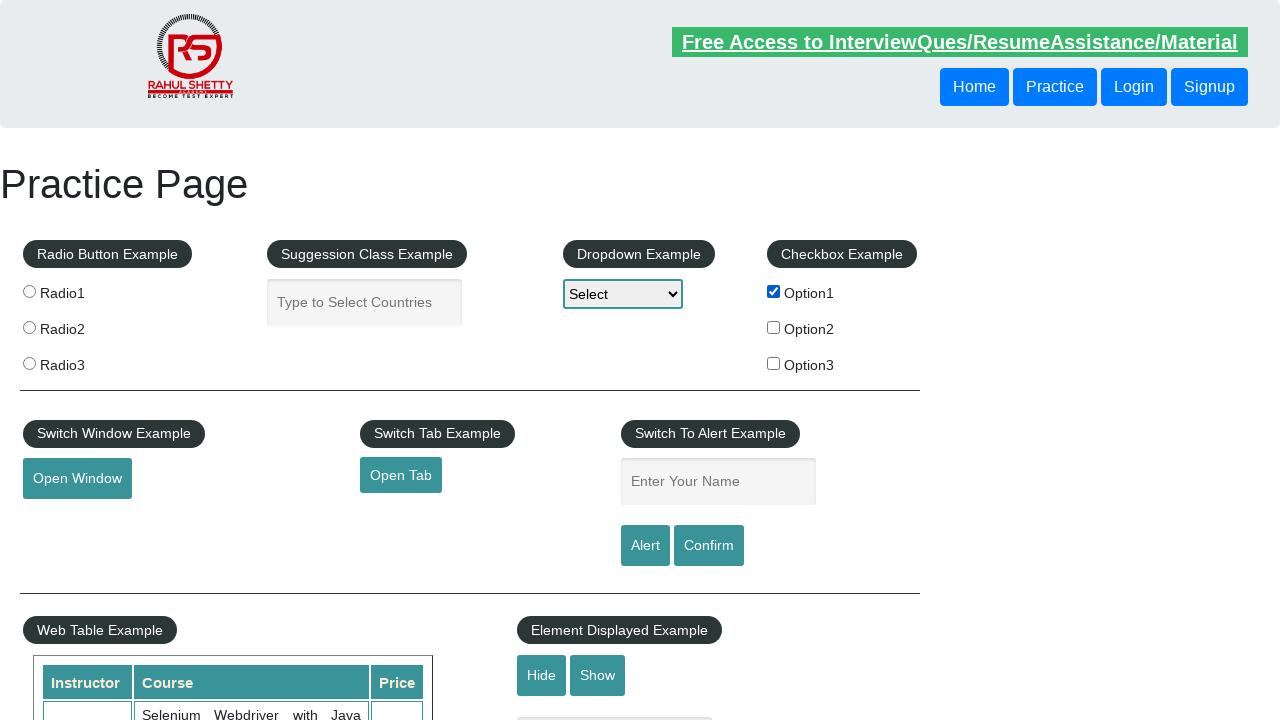

Waited for 2 seconds
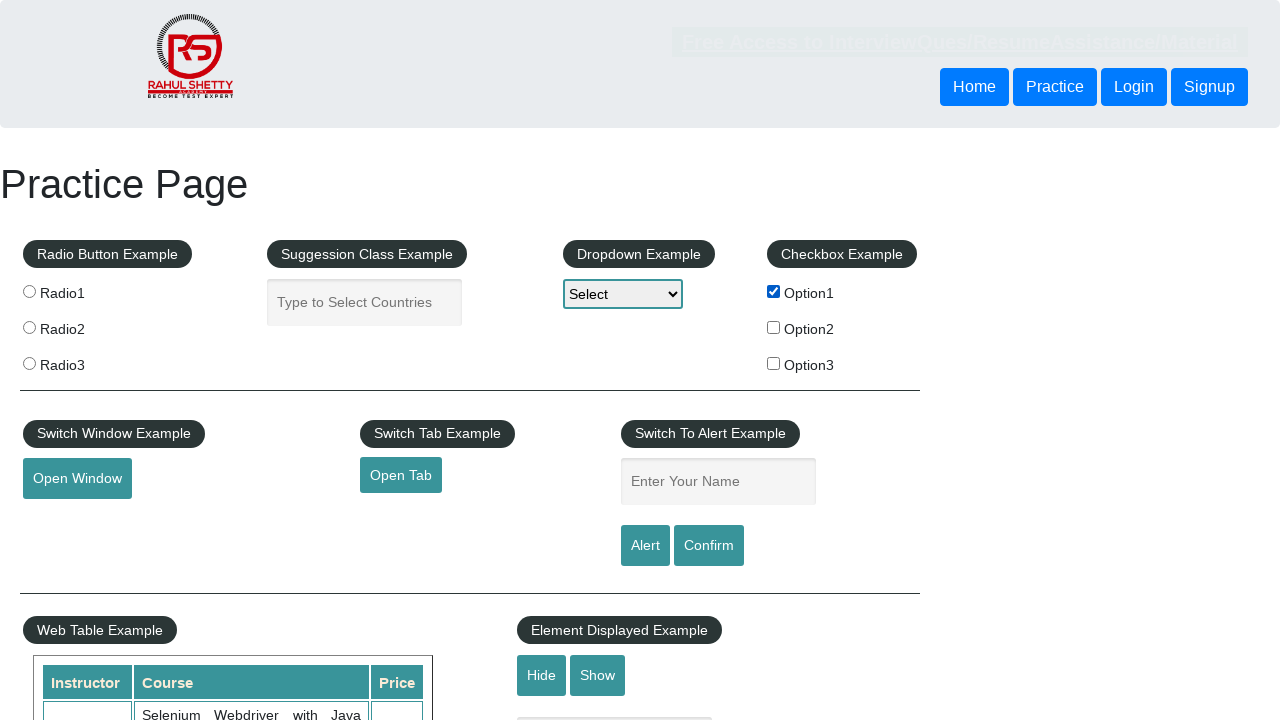

Clicked to uncheck the first checkbox (checkBoxOption1) at (774, 291) on #checkBoxOption1
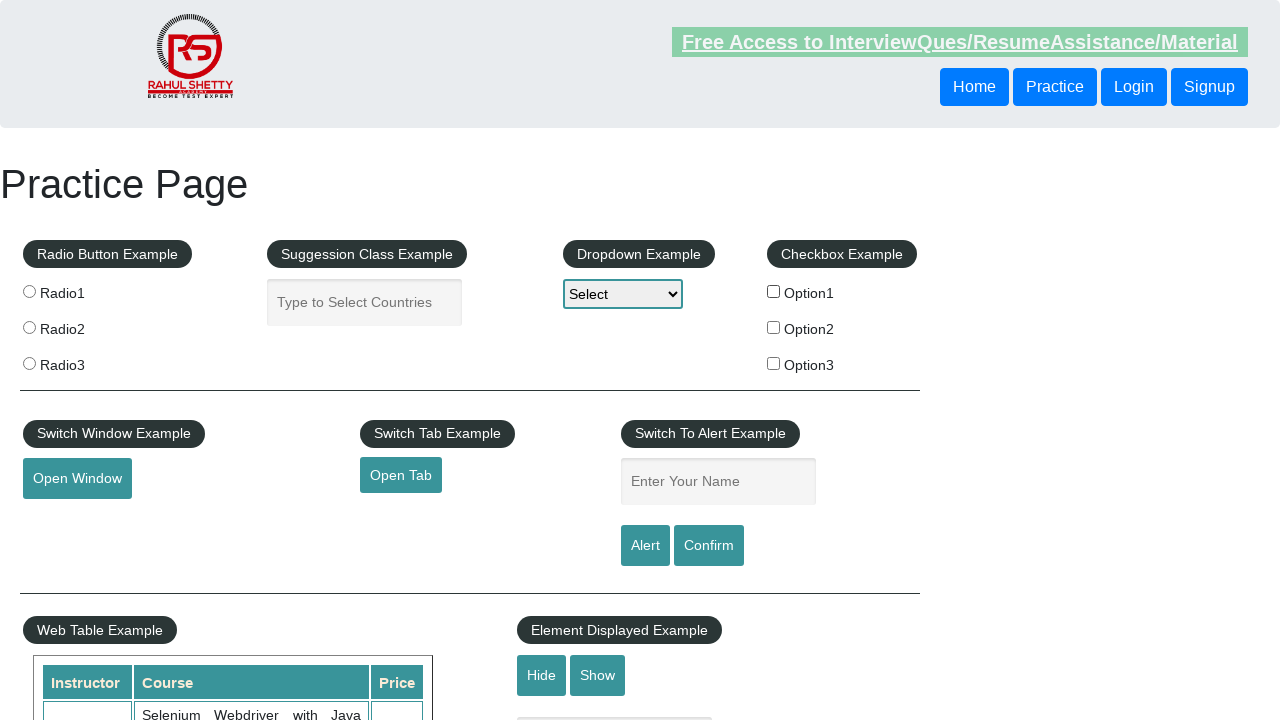

Verified that checkbox is unchecked
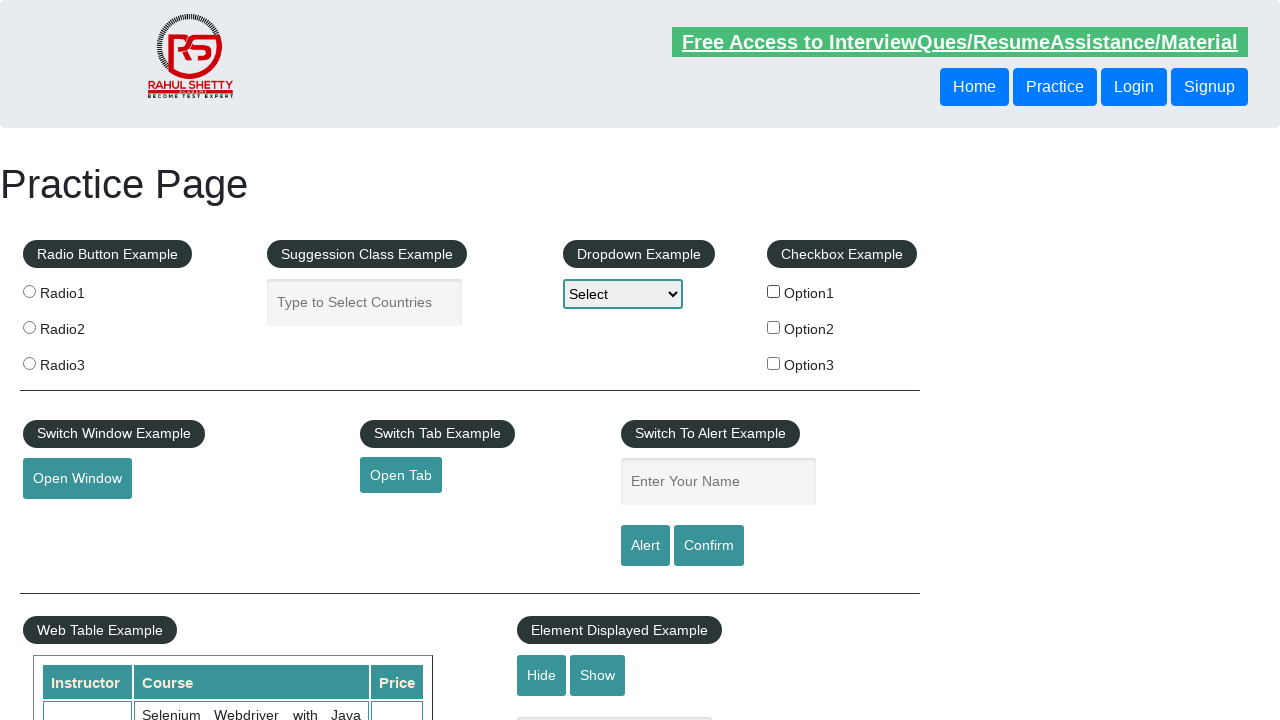

Counted total checkboxes on the page: 3
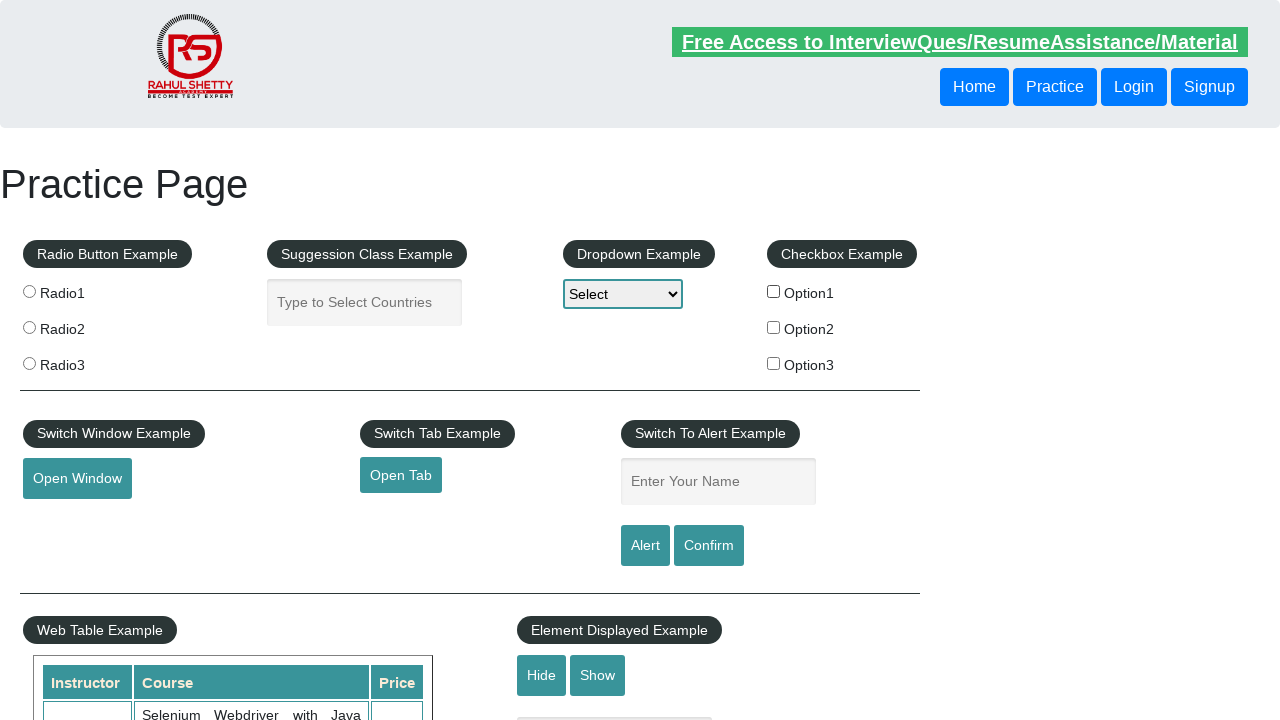

Printed total checkbox count: 3
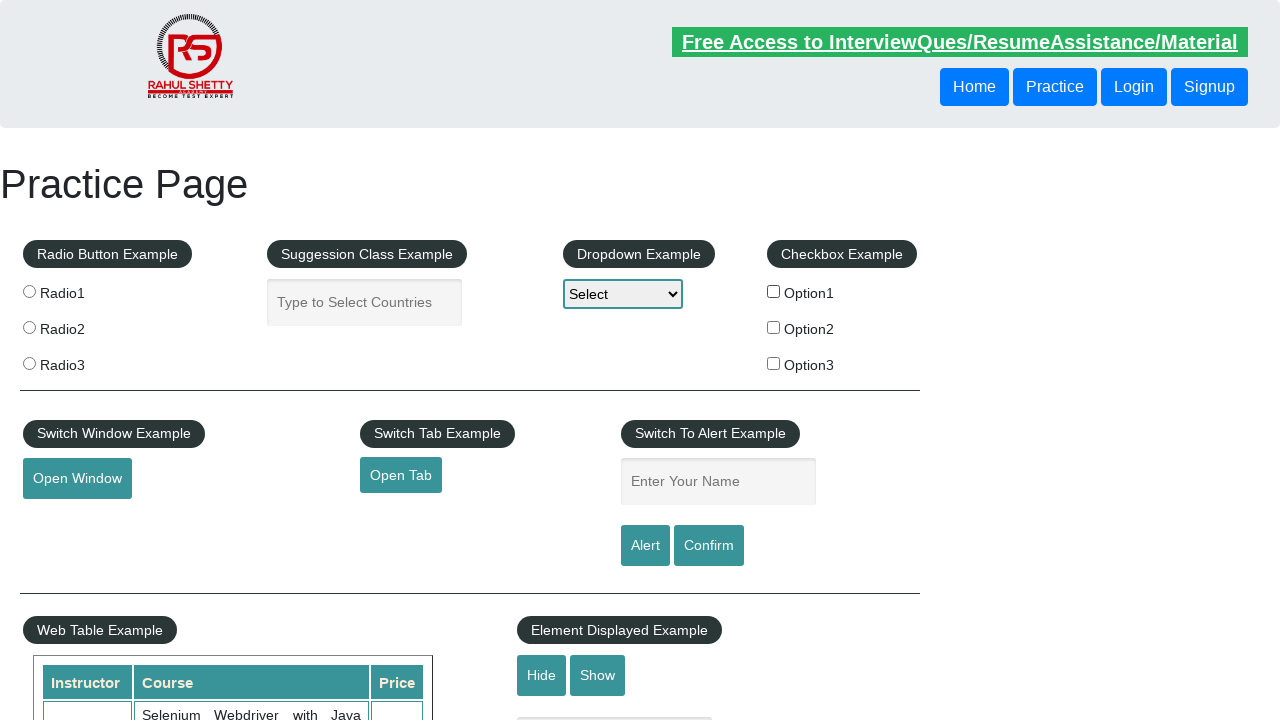

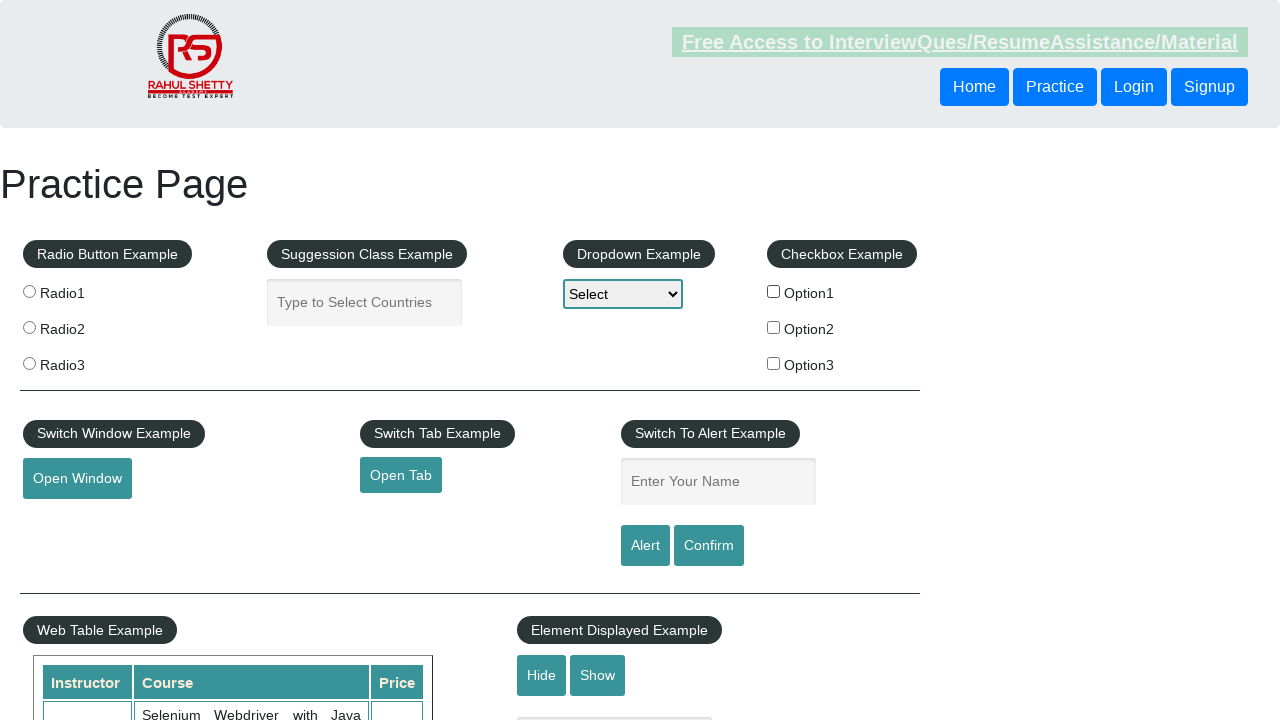